Tests the checkout flow on an e-commerce site by navigating to checkout, filling shipping details, and placing an order

Starting URL: https://www.demoblaze.com/

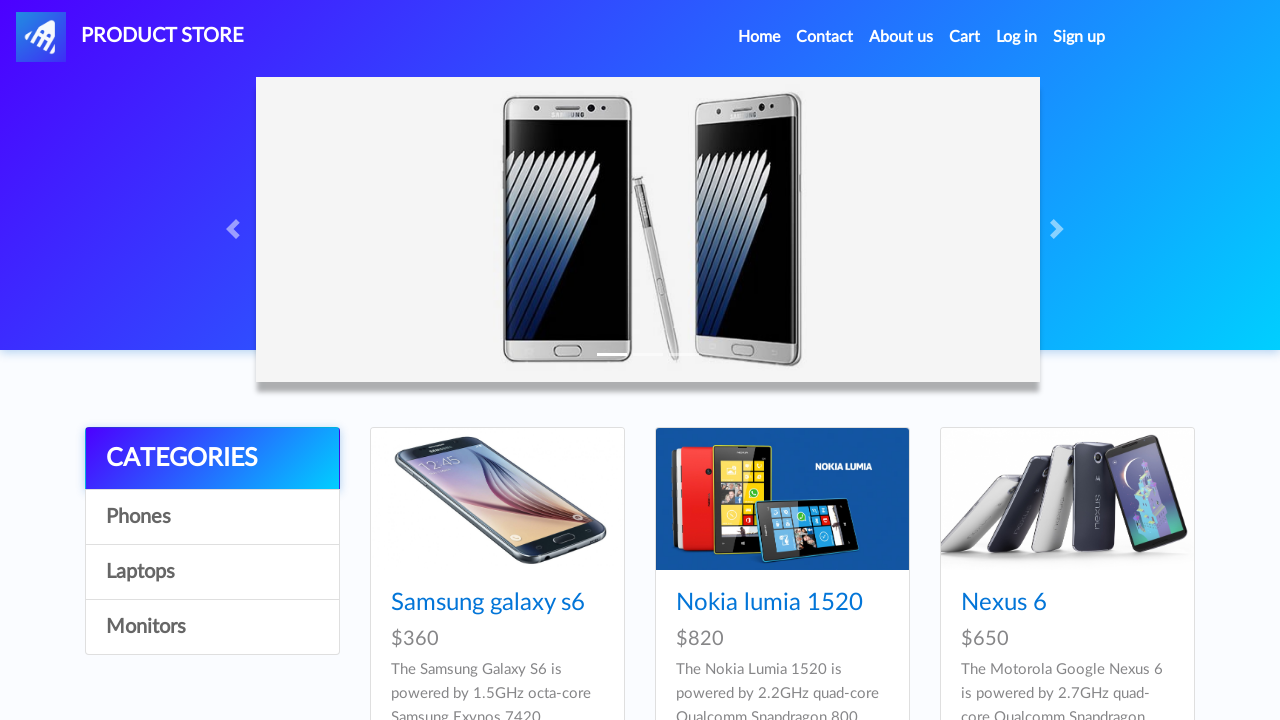

Clicked cart link to navigate to cart page at (965, 37) on a#cartur
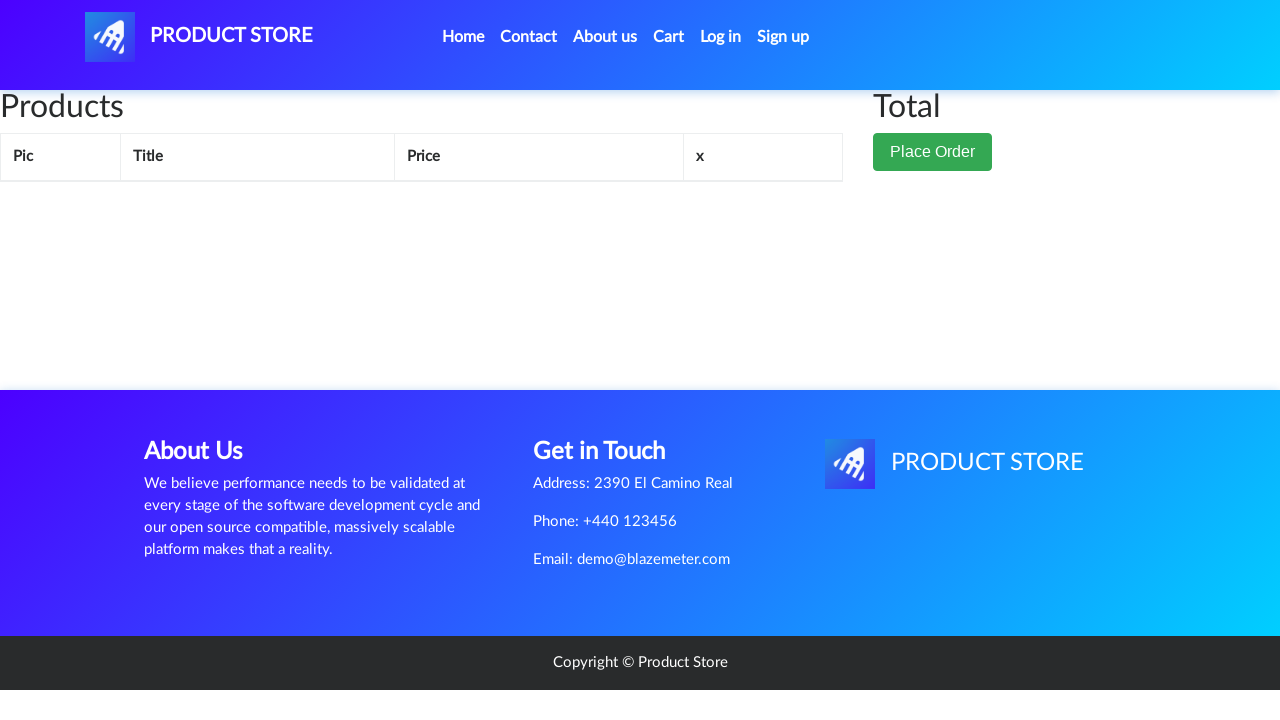

Cart page loaded and Place Order button visible
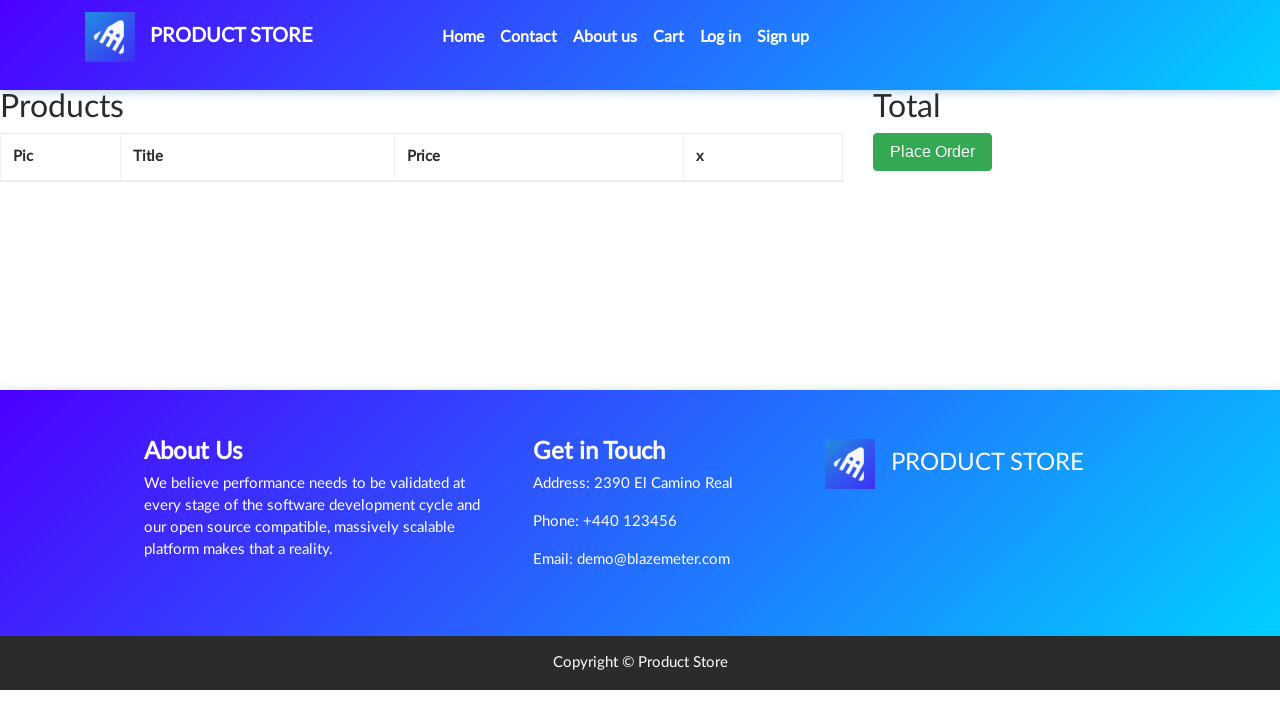

Clicked Place Order button at (933, 152) on button.btn.btn-success
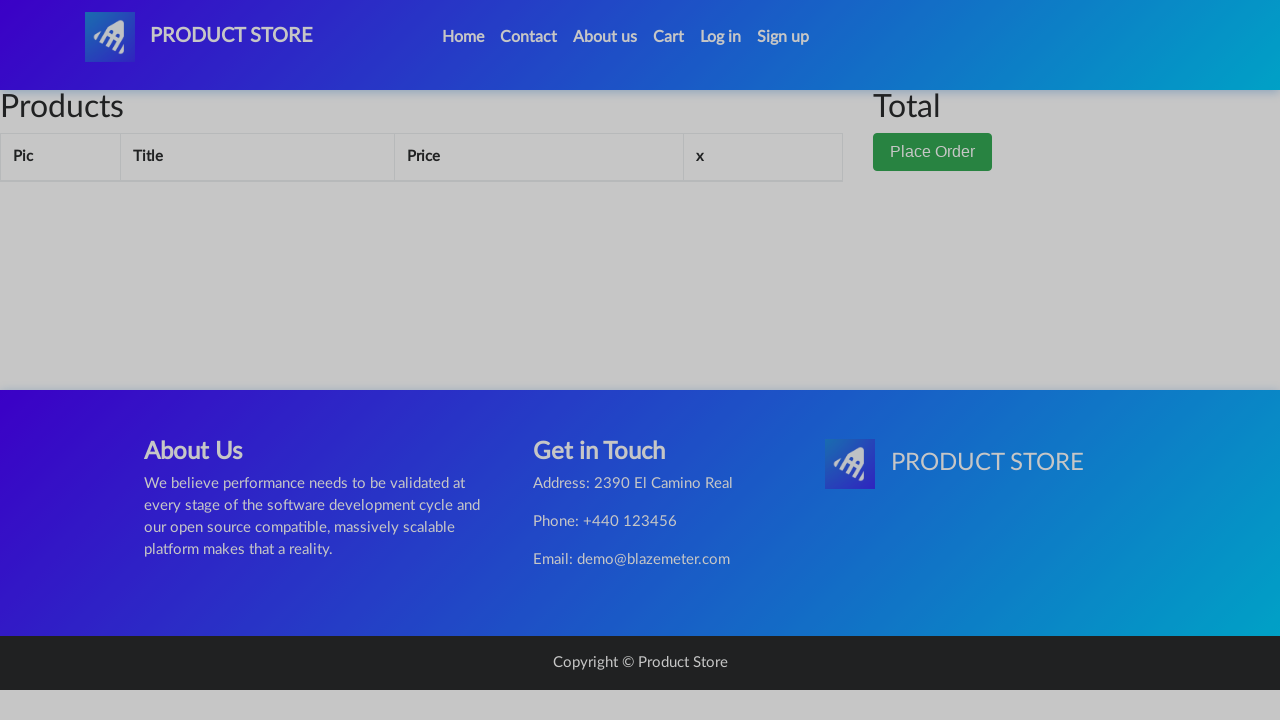

Checkout modal appeared
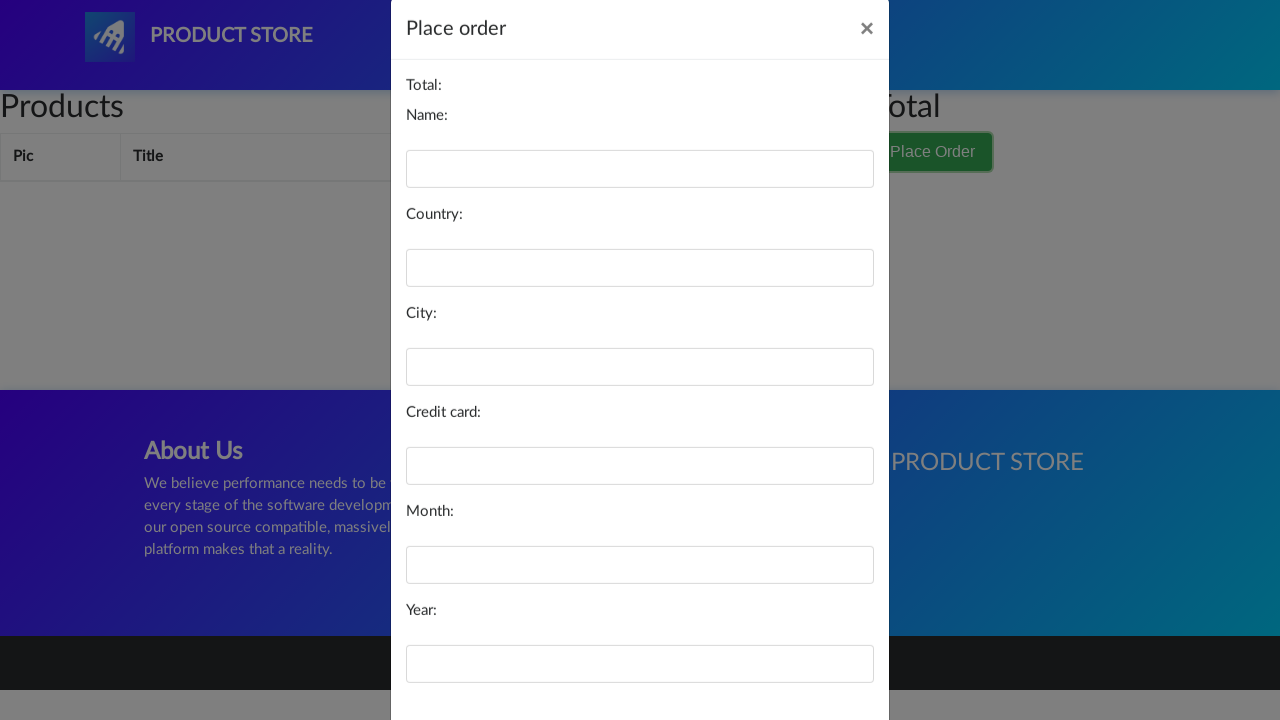

Filled name field with 'John Smith' on #name
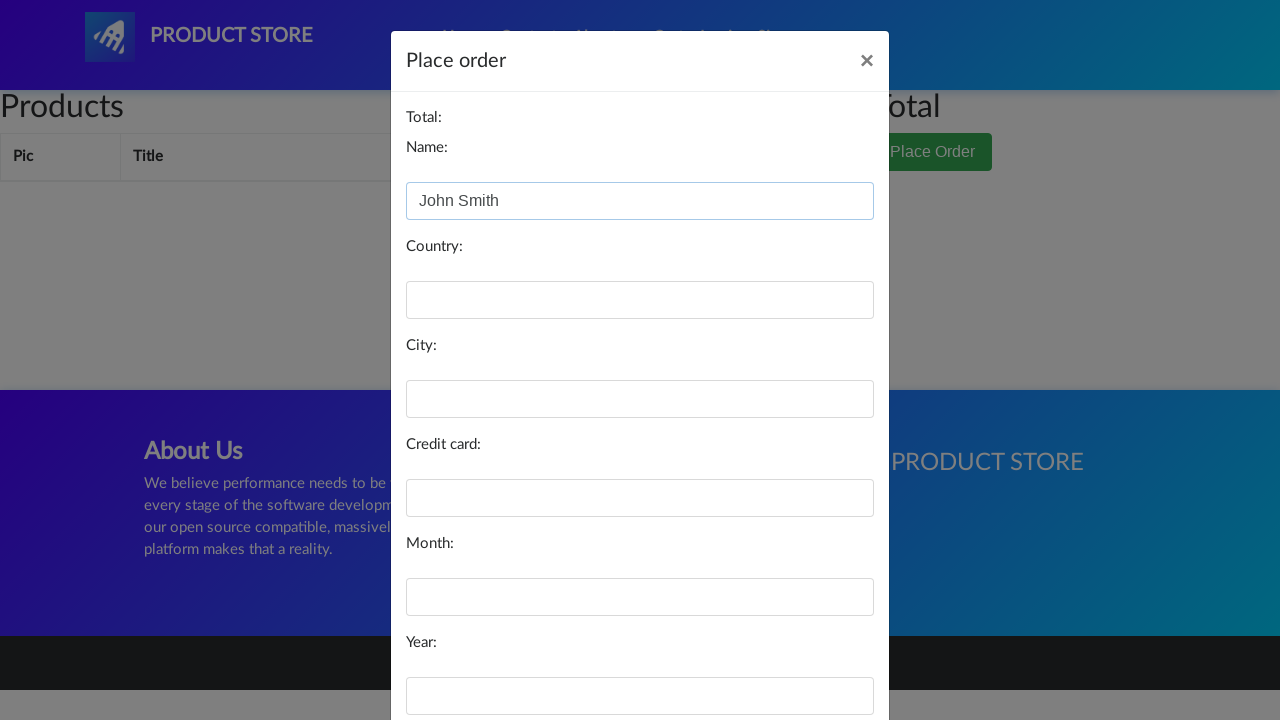

Filled country field with 'United States' on #country
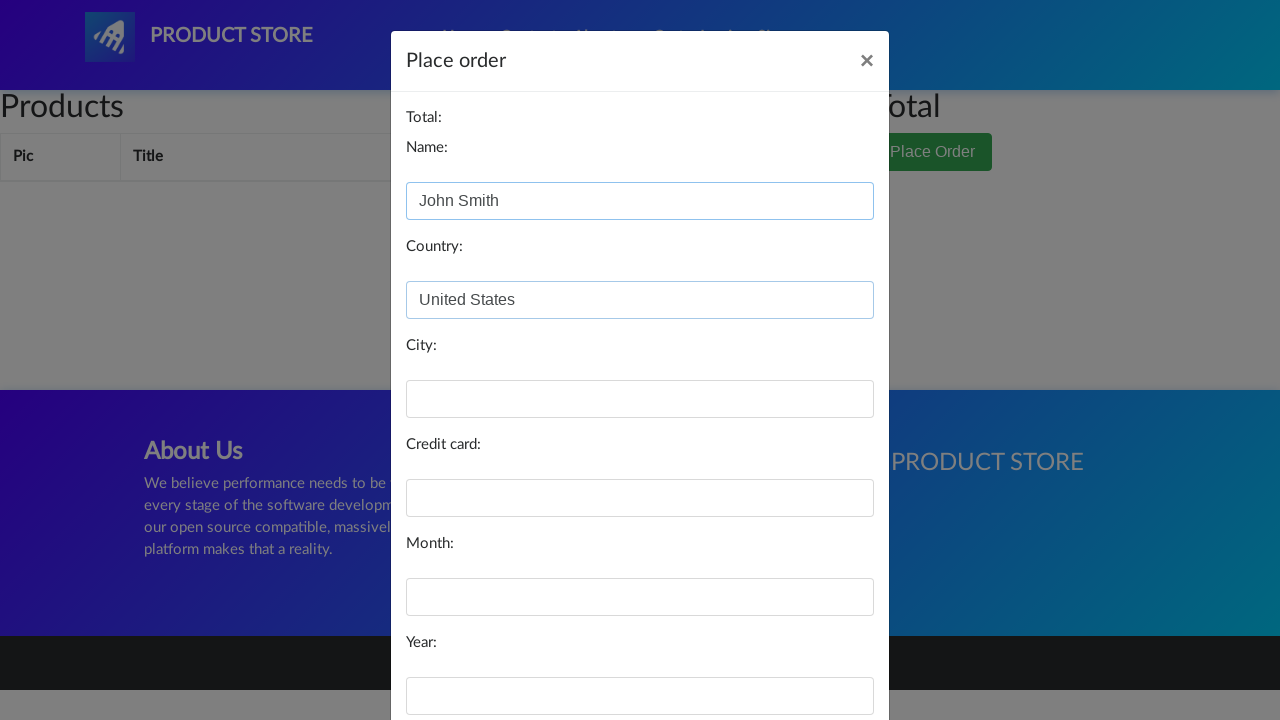

Filled city field with 'New York' on #city
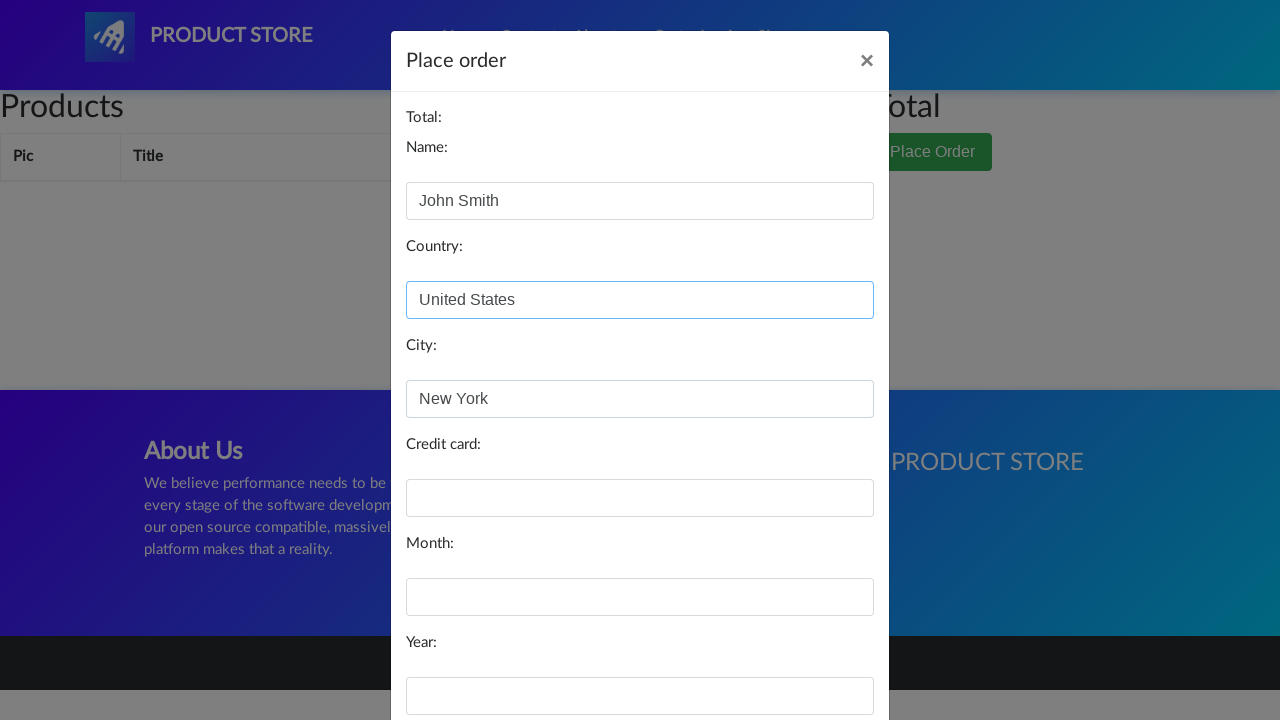

Filled card field with test credit card number on #card
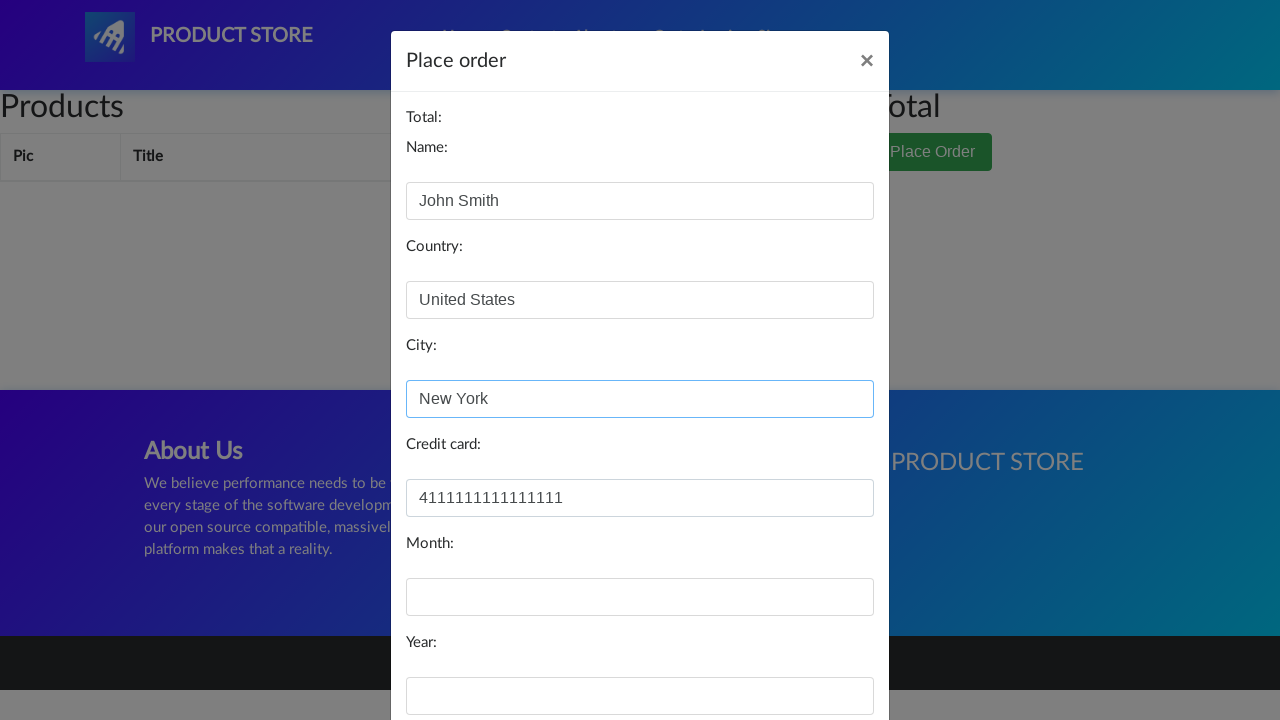

Filled expiry month field with '12' on #month
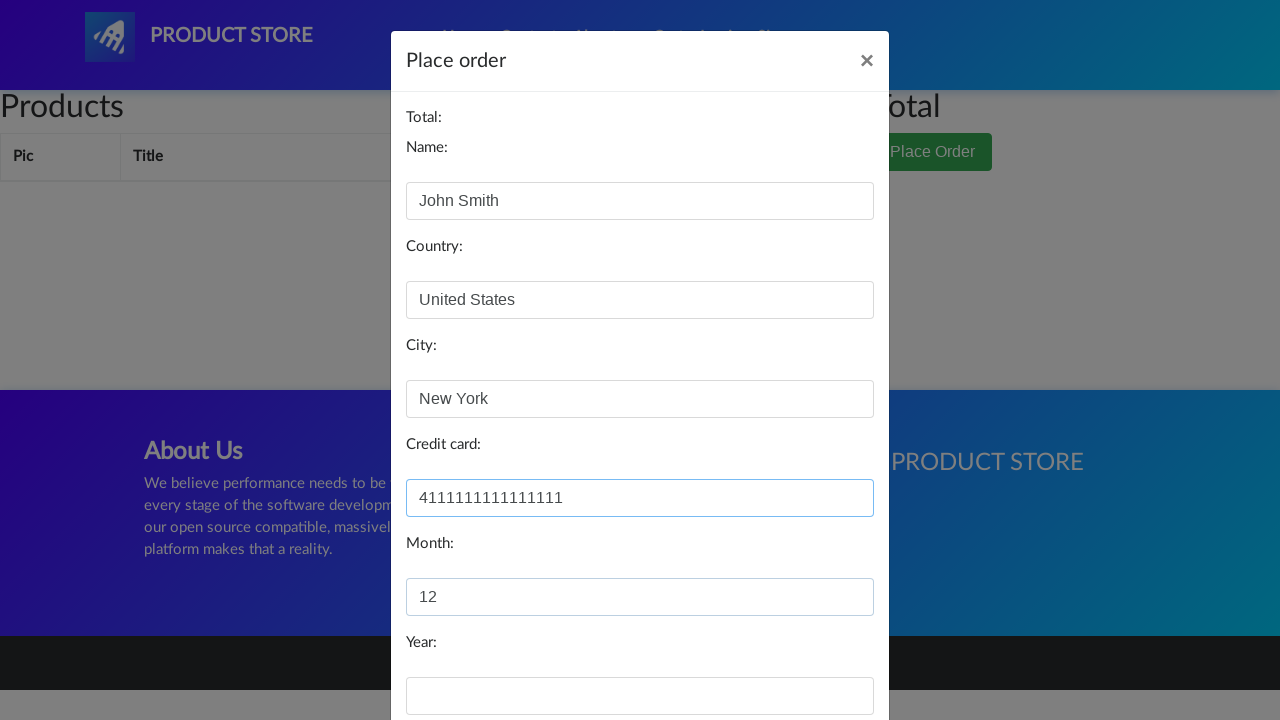

Filled expiry year field with '2025' on #year
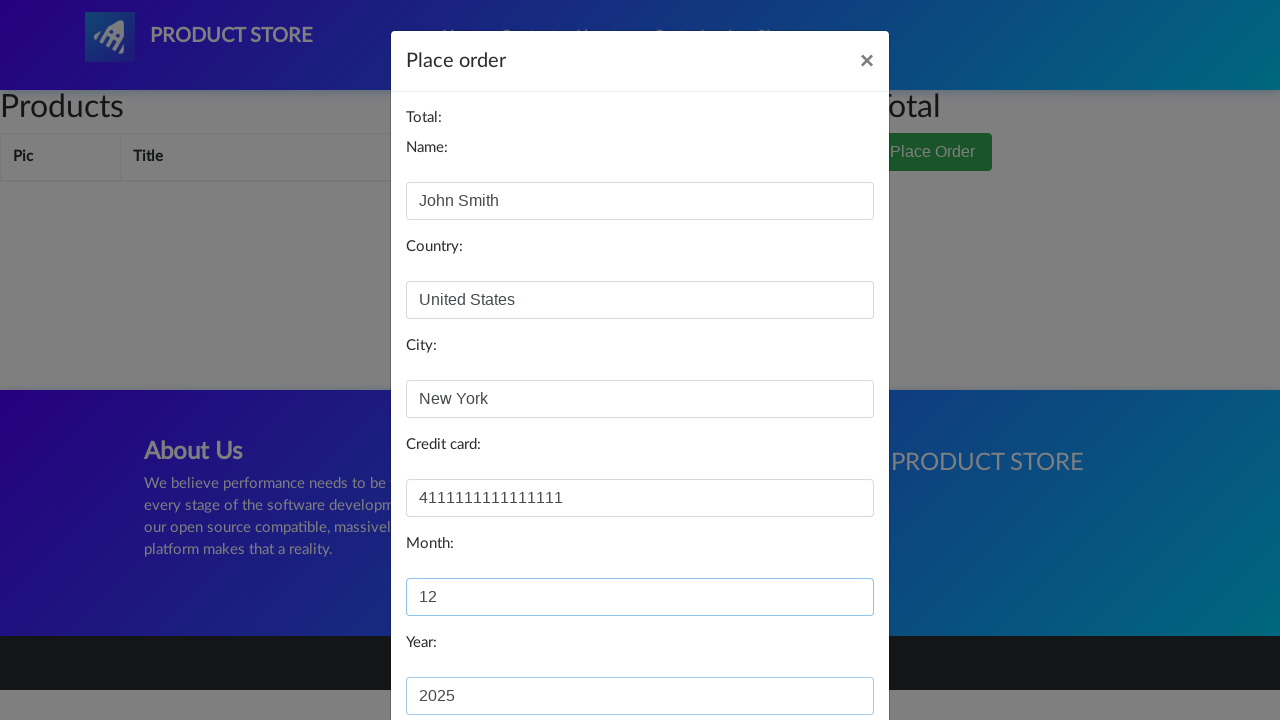

Clicked Purchase button to place order at (823, 655) on button[onclick='purchaseOrder()']
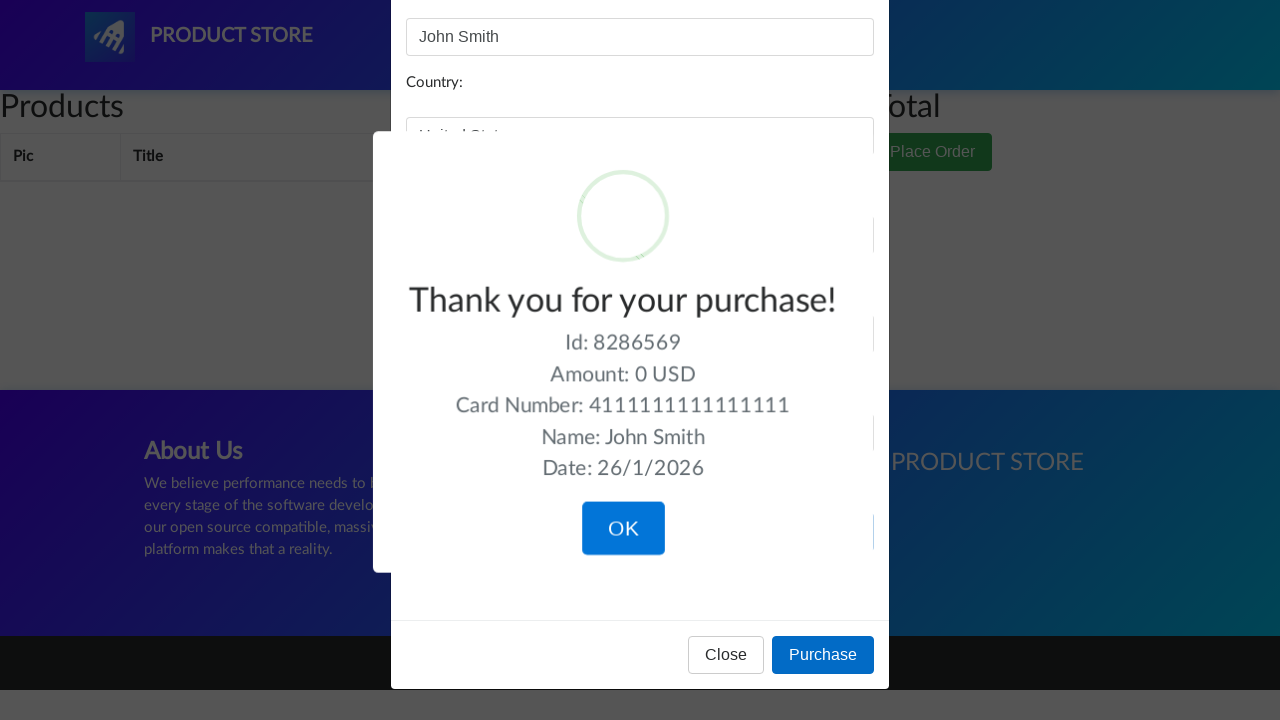

Order confirmation alert appeared
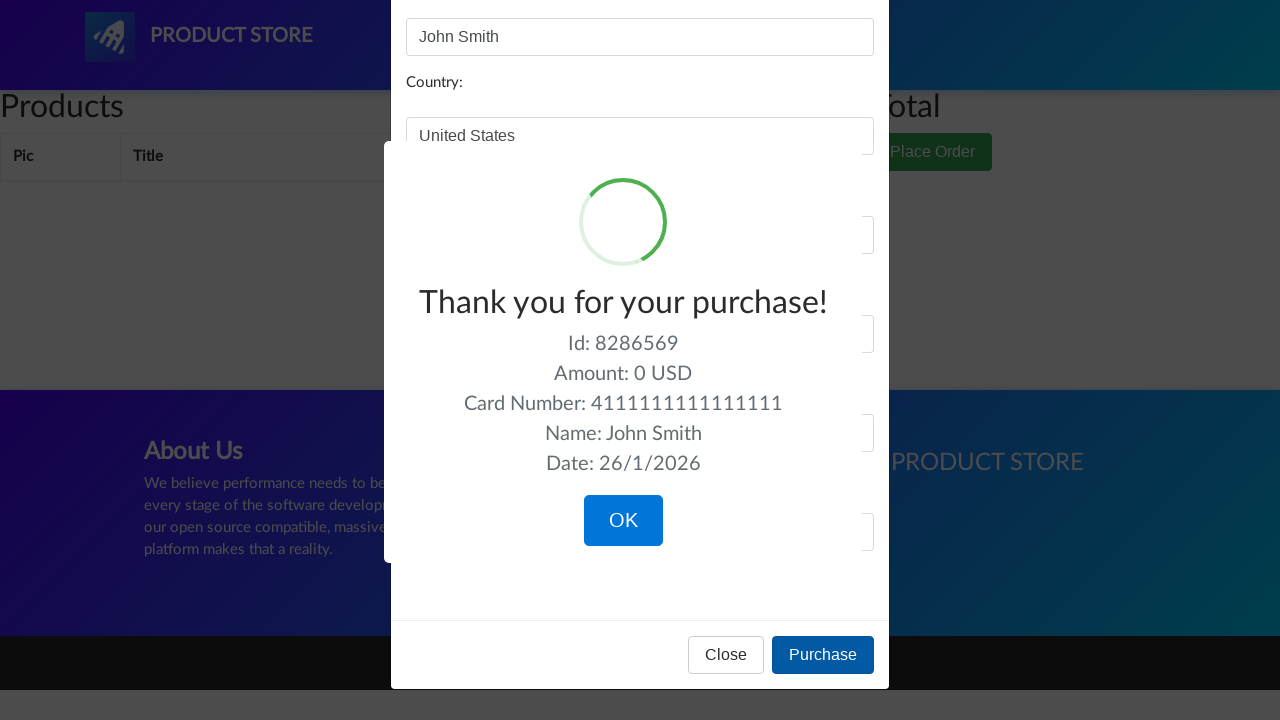

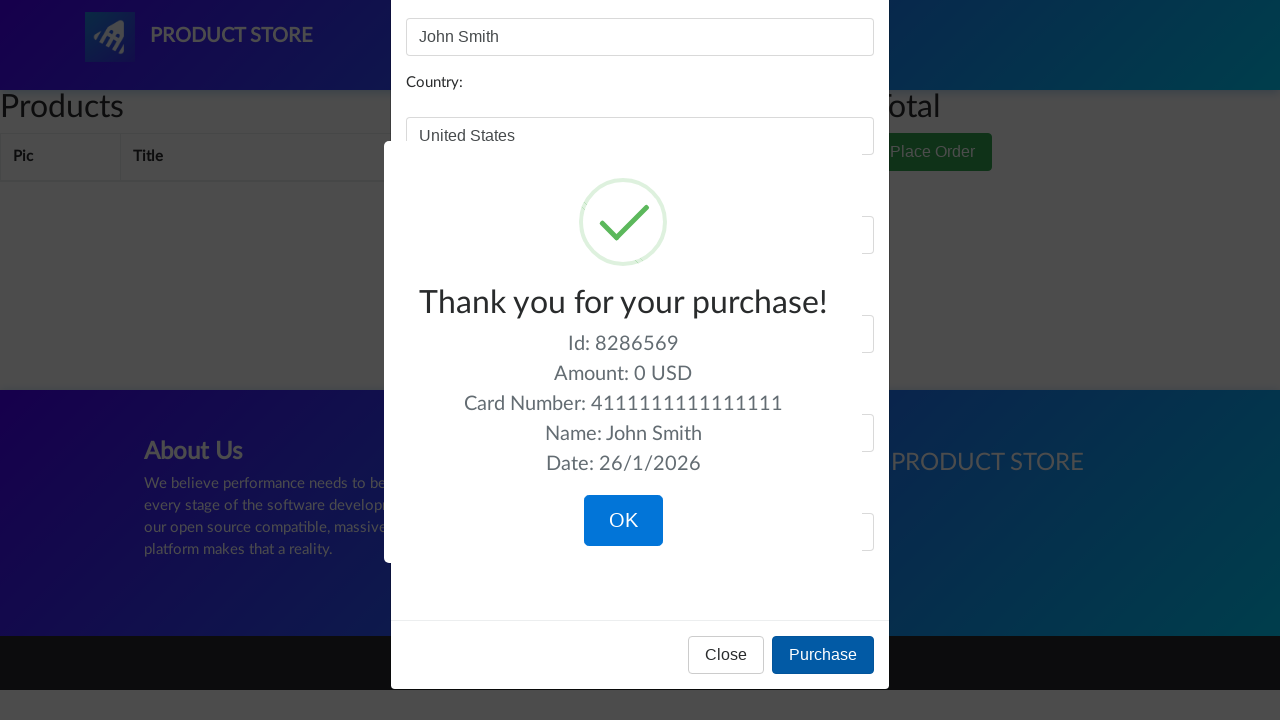